Tests that the complete all checkbox updates state when individual items are completed or cleared

Starting URL: https://demo.playwright.dev/todomvc

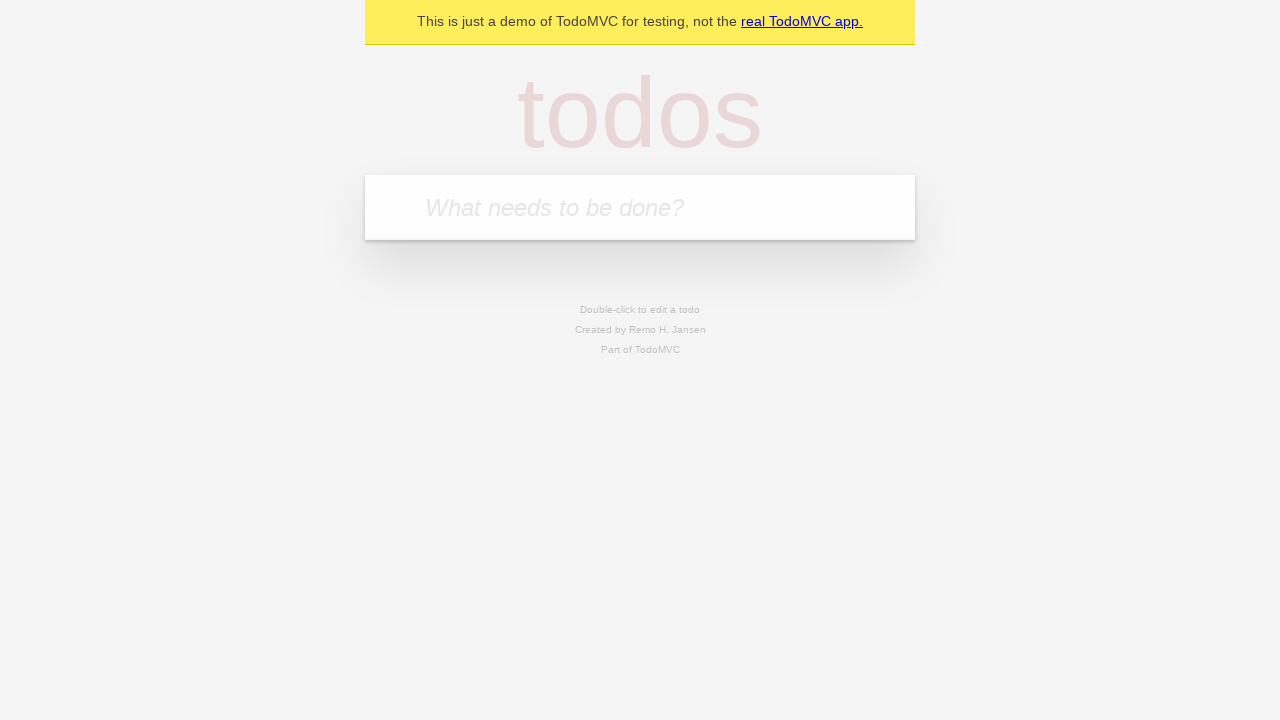

Filled new todo input with 'buy some cheese' on internal:attr=[placeholder="What needs to be done?"i]
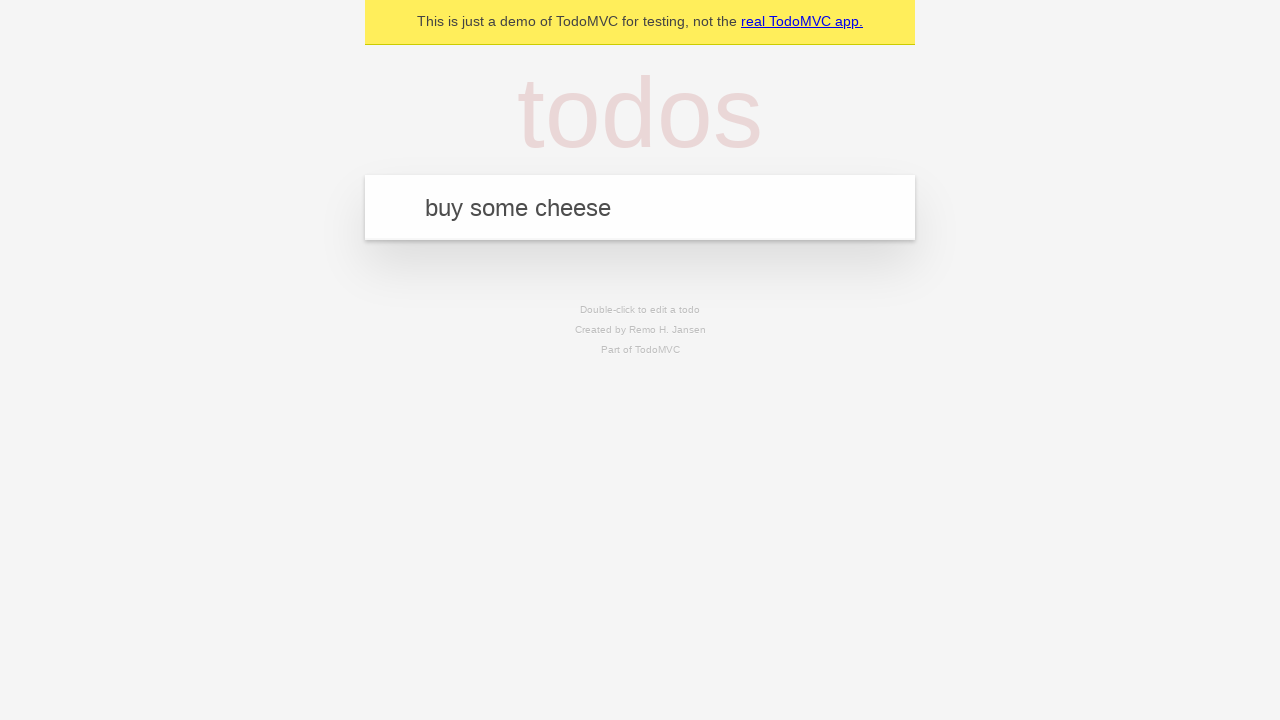

Pressed Enter to create todo 'buy some cheese' on internal:attr=[placeholder="What needs to be done?"i]
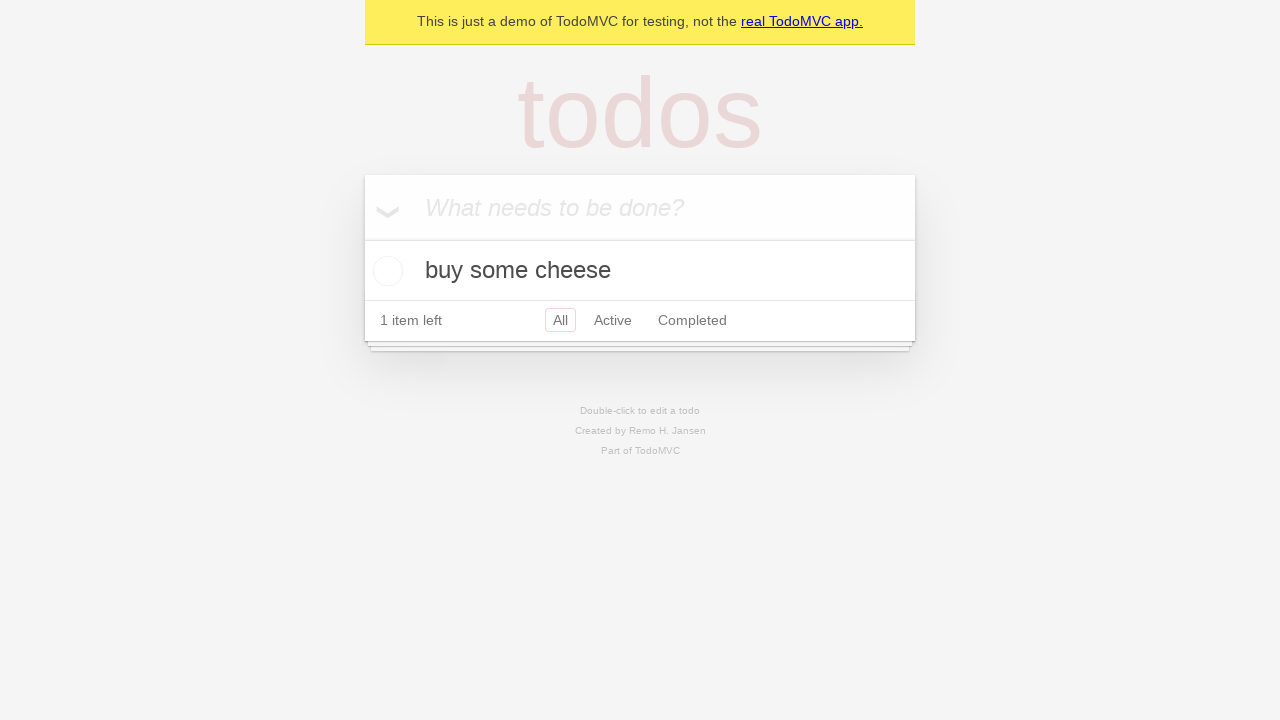

Filled new todo input with 'feed the cat' on internal:attr=[placeholder="What needs to be done?"i]
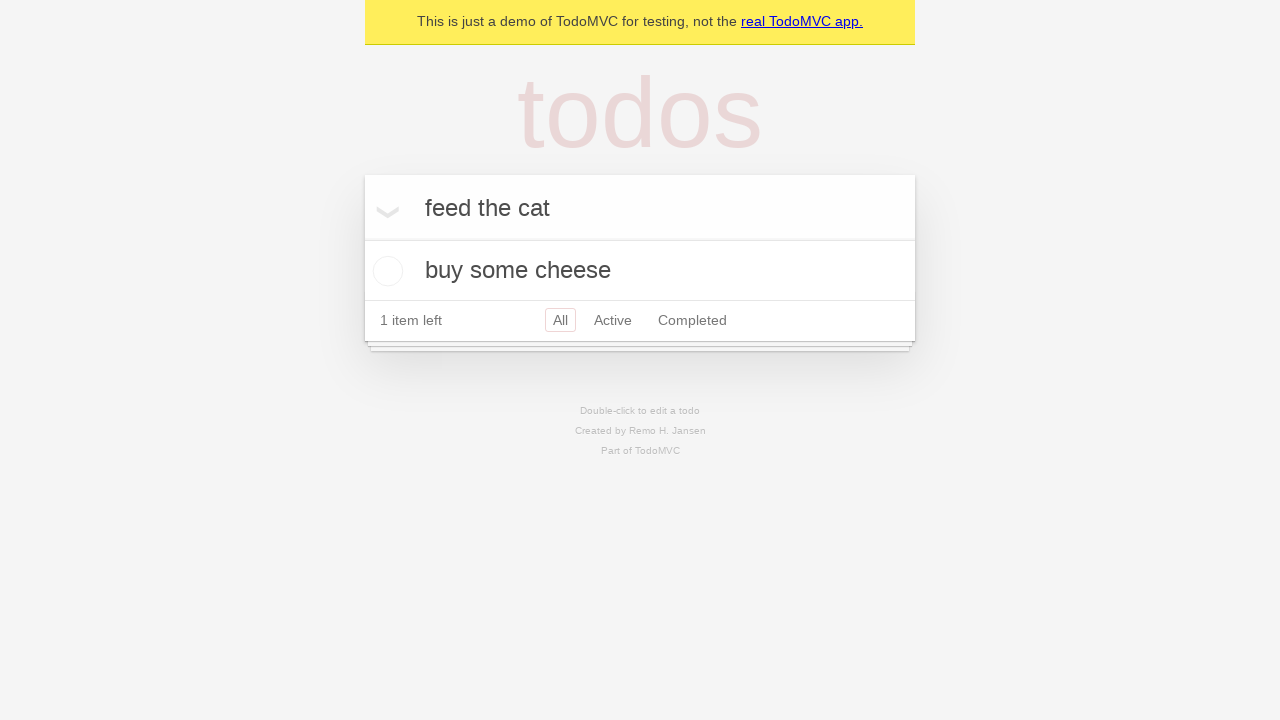

Pressed Enter to create todo 'feed the cat' on internal:attr=[placeholder="What needs to be done?"i]
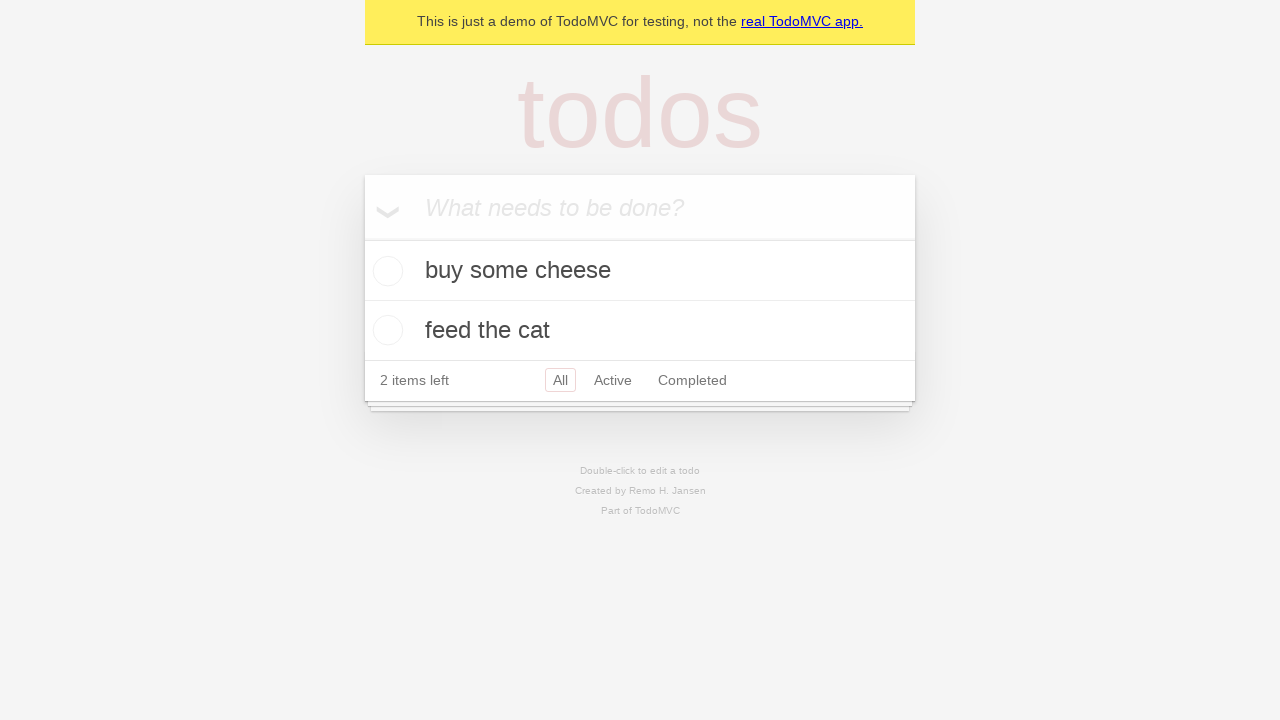

Filled new todo input with 'book a doctors appointment' on internal:attr=[placeholder="What needs to be done?"i]
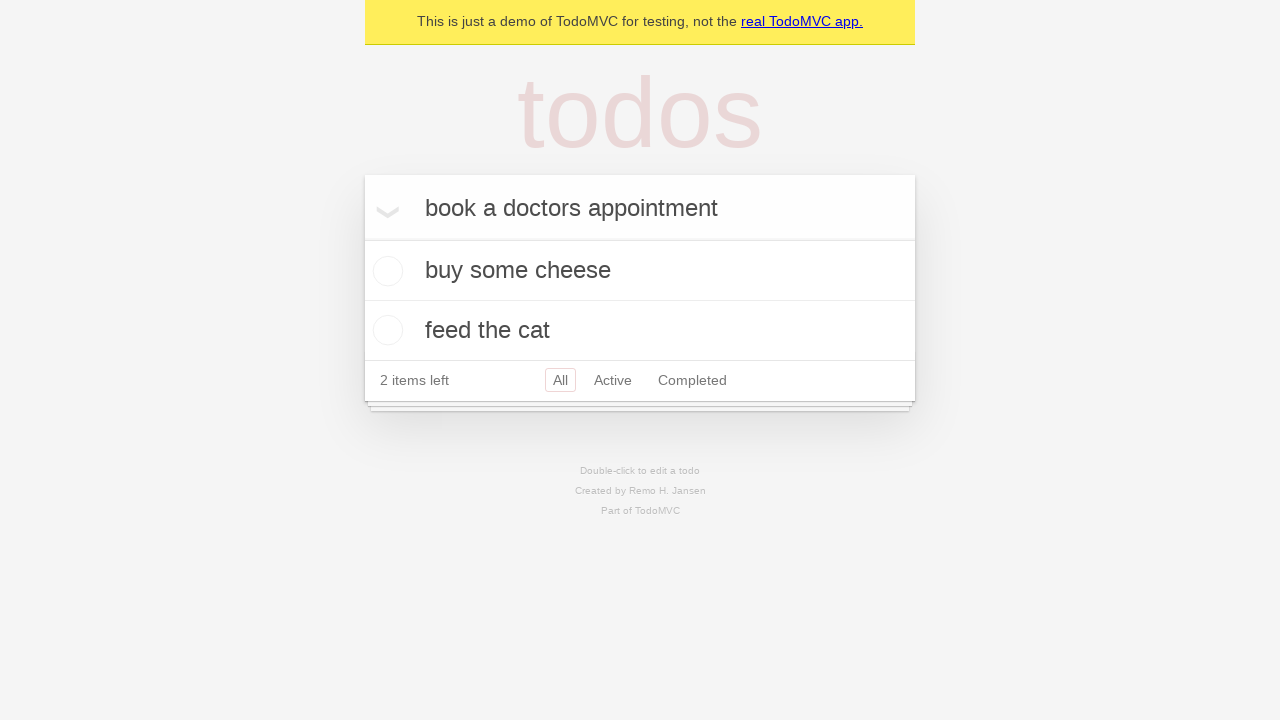

Pressed Enter to create todo 'book a doctors appointment' on internal:attr=[placeholder="What needs to be done?"i]
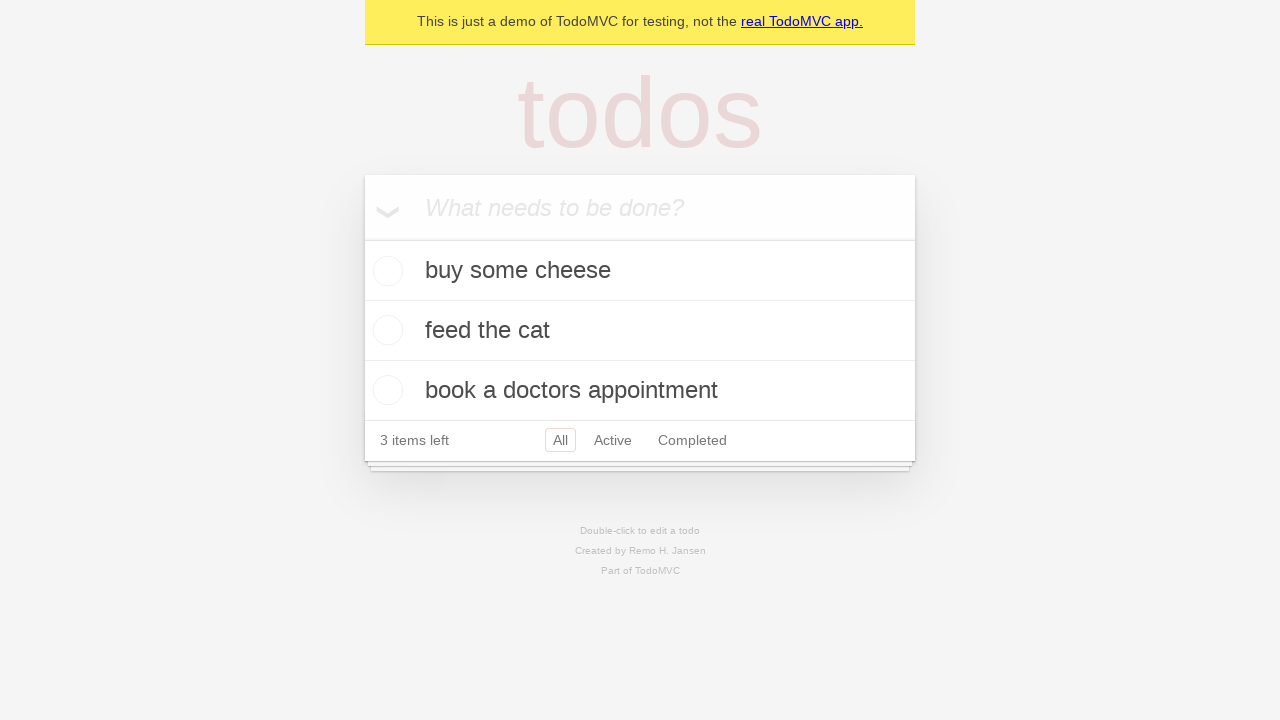

Waited for all 3 todo items to be created
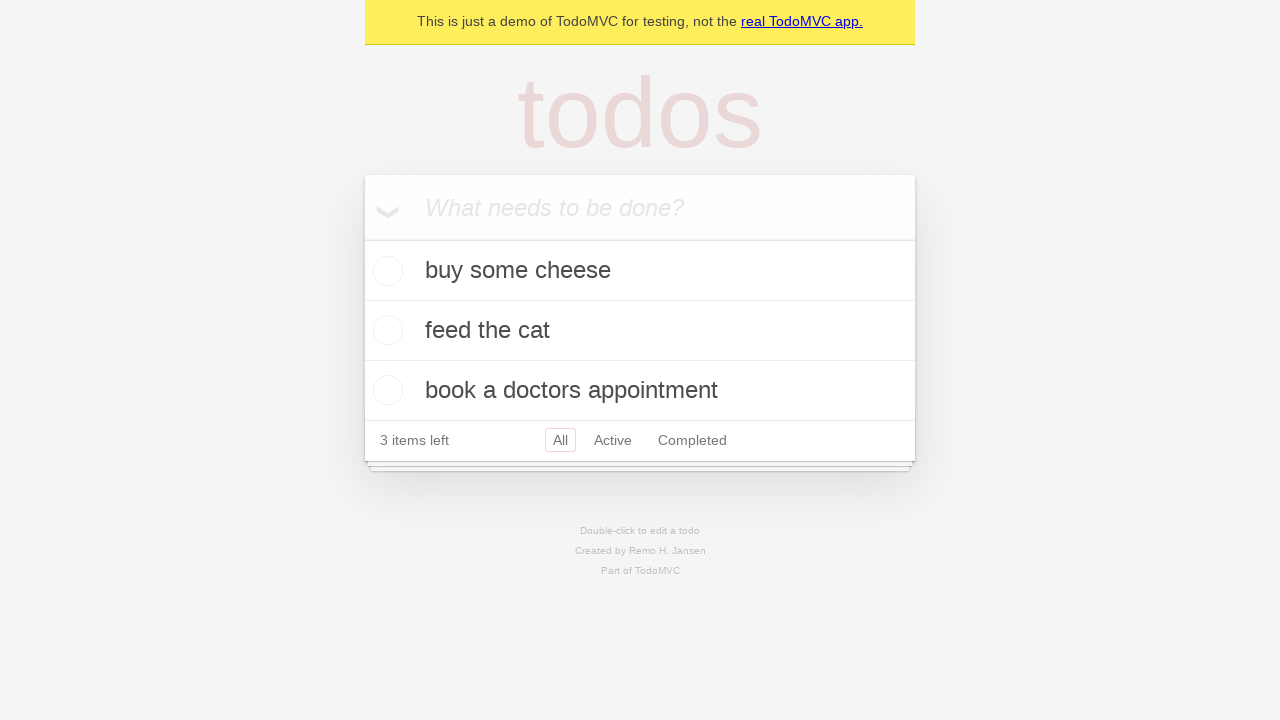

Clicked 'Mark all as complete' checkbox to check all items at (362, 238) on internal:label="Mark all as complete"i
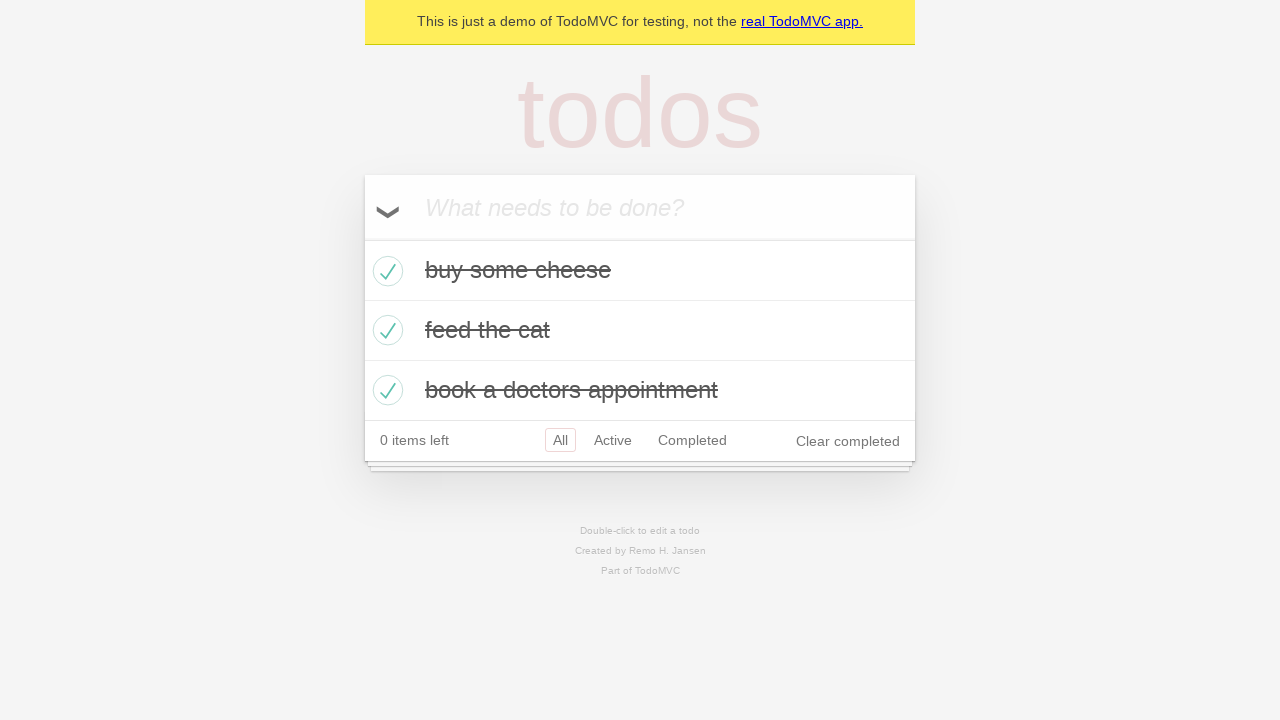

Unchecked the first todo item checkbox at (385, 271) on internal:testid=[data-testid="todo-item"s] >> nth=0 >> internal:role=checkbox
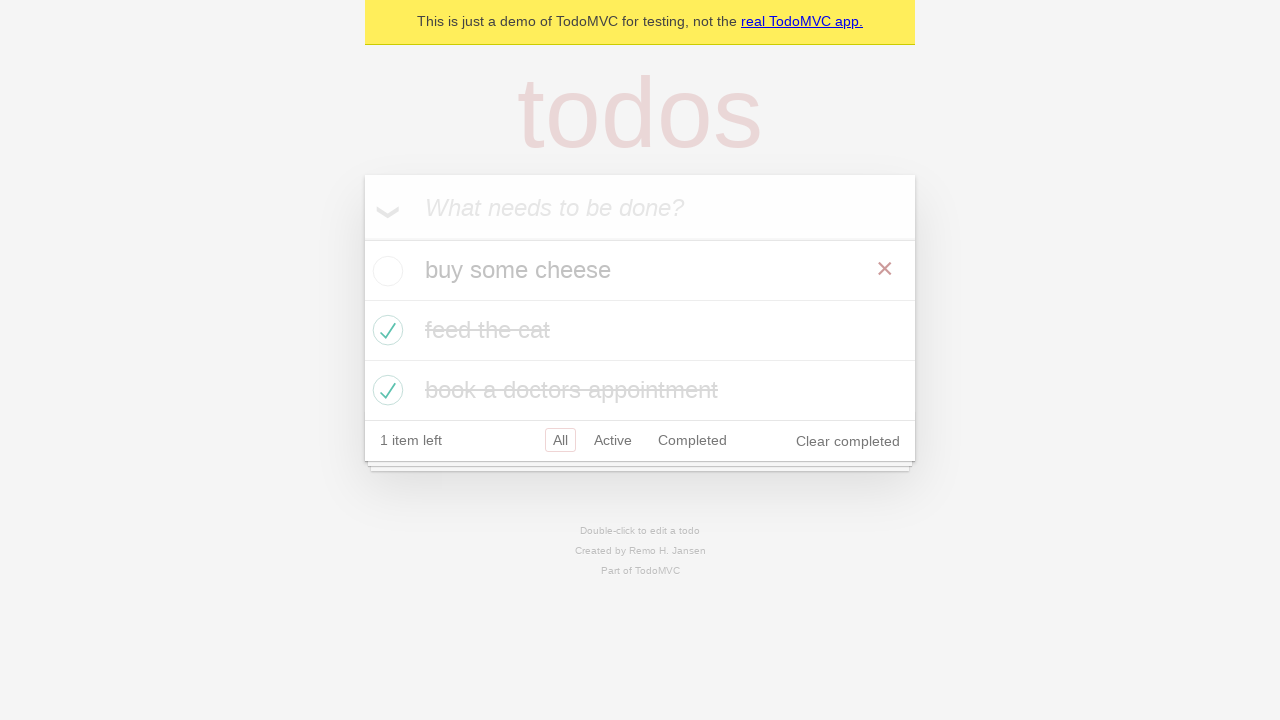

Checked the first todo item checkbox again at (385, 271) on internal:testid=[data-testid="todo-item"s] >> nth=0 >> internal:role=checkbox
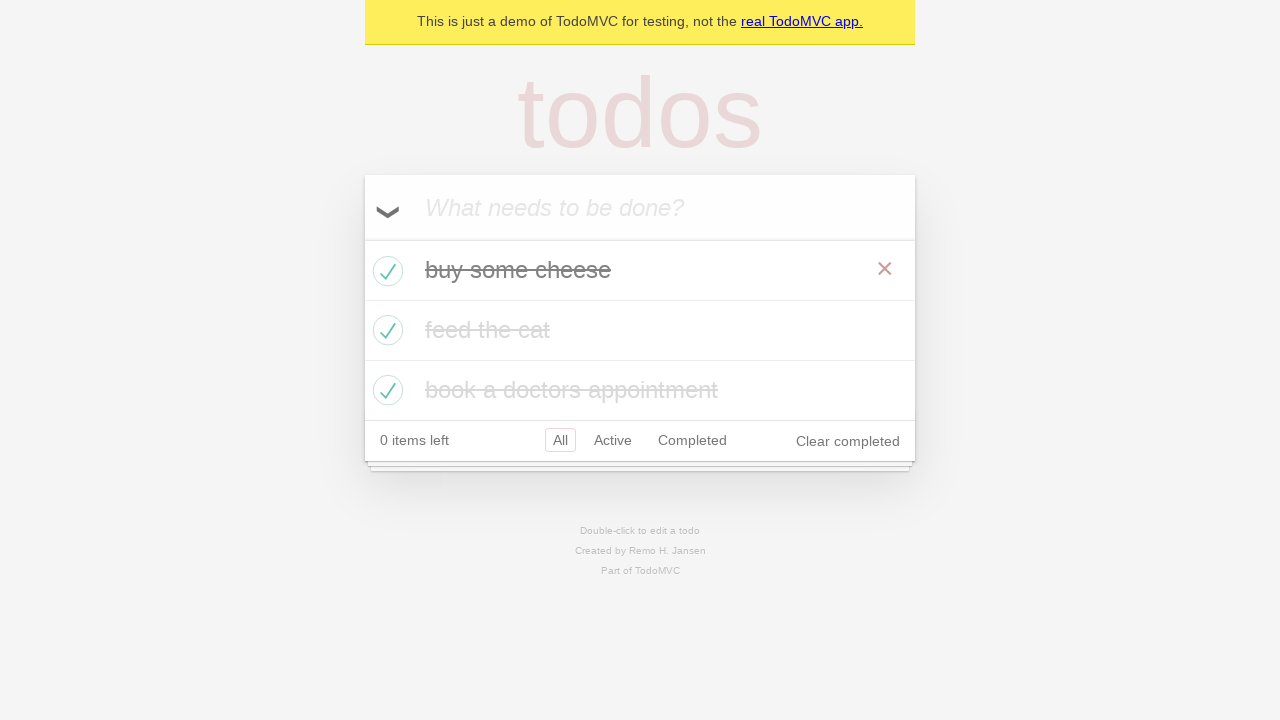

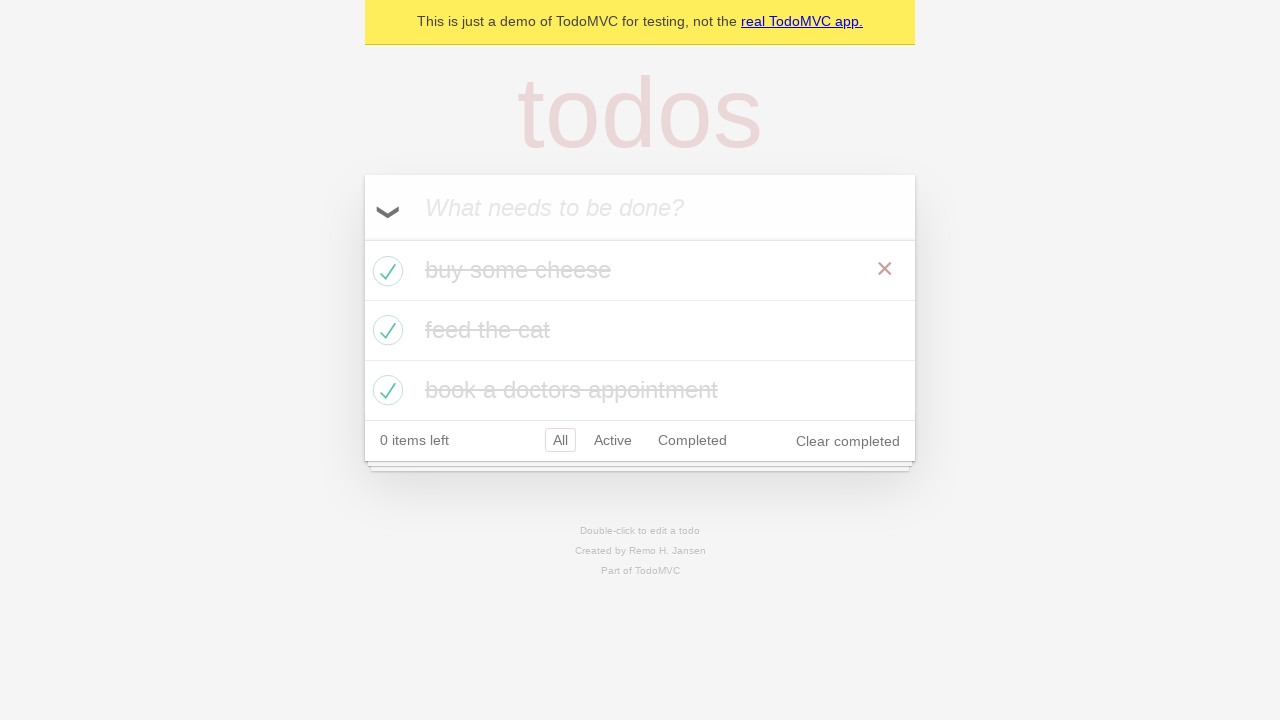